Tests selecting a static option from a dropdown menu on a login practice page

Starting URL: https://rahulshettyacademy.com/loginpagePractise/

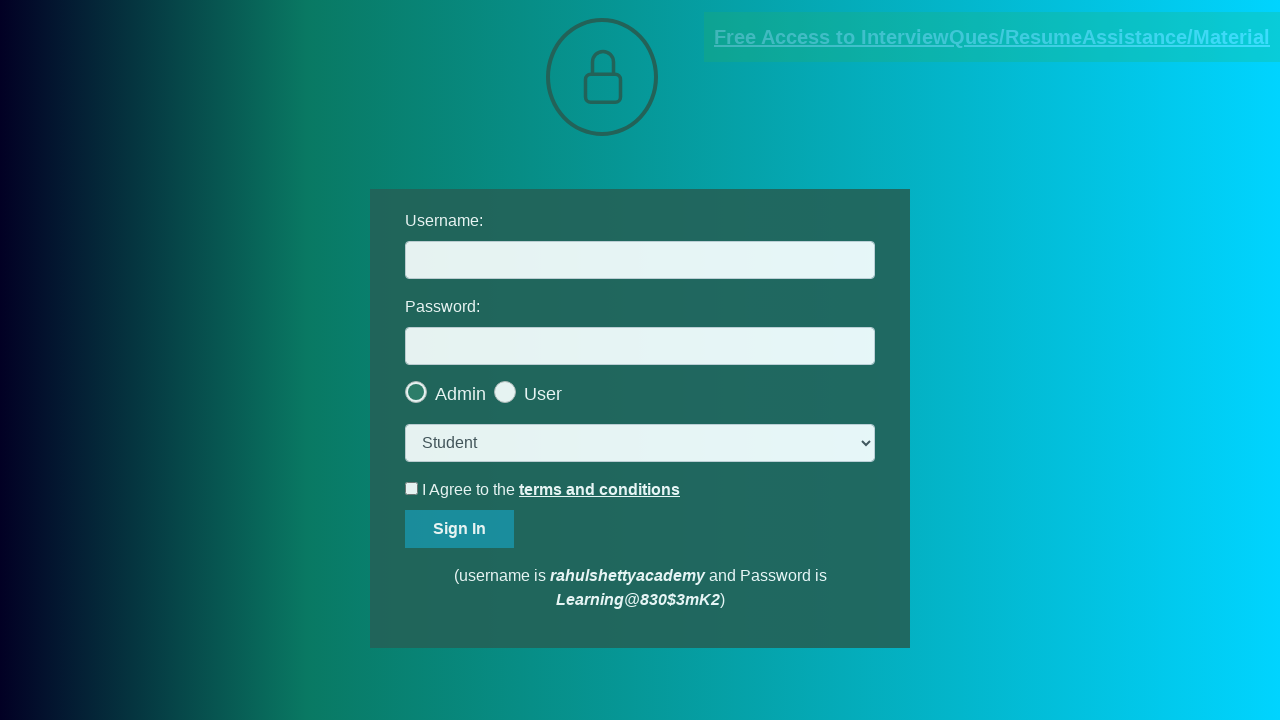

Navigated to login practice page
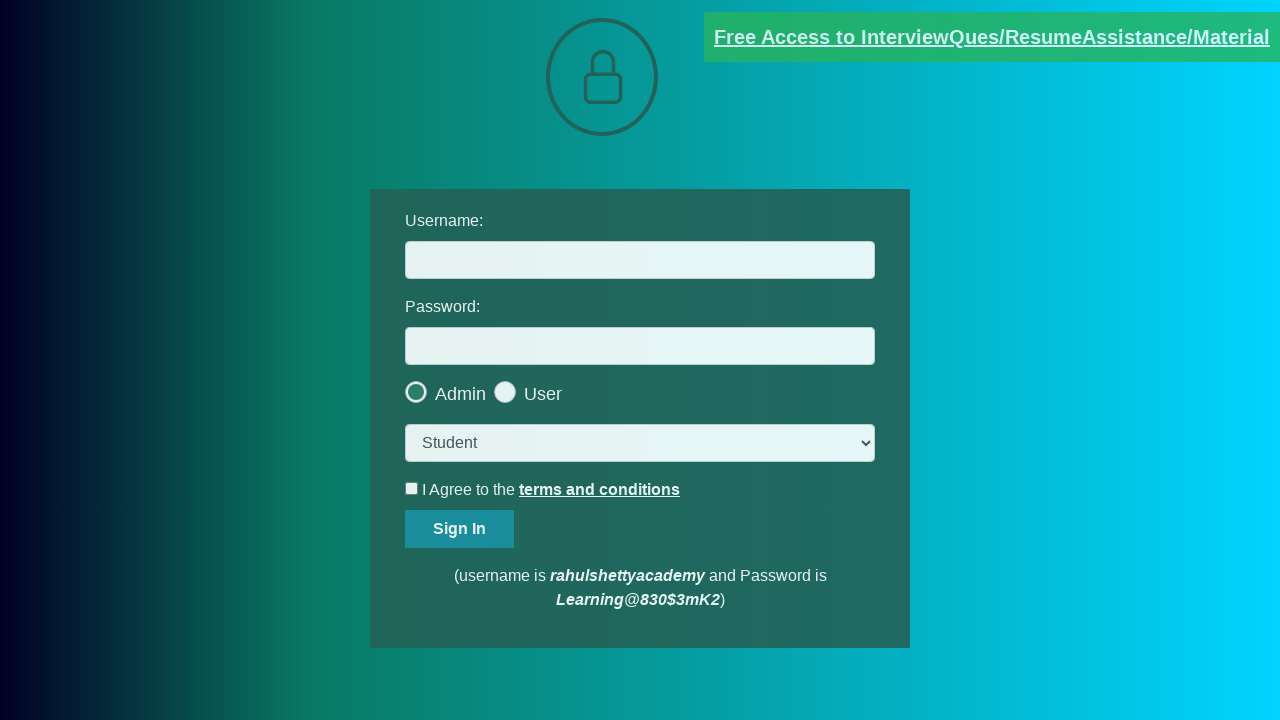

Selected 'Student' option from dropdown menu on select.form-control
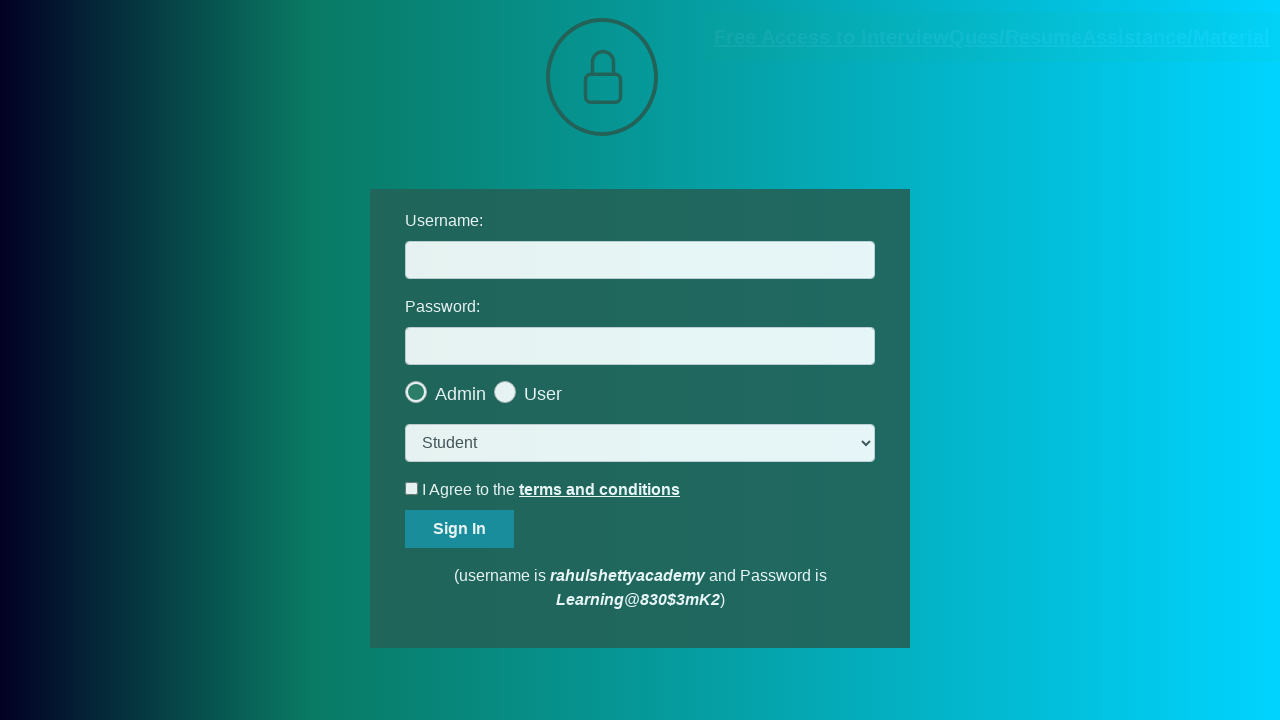

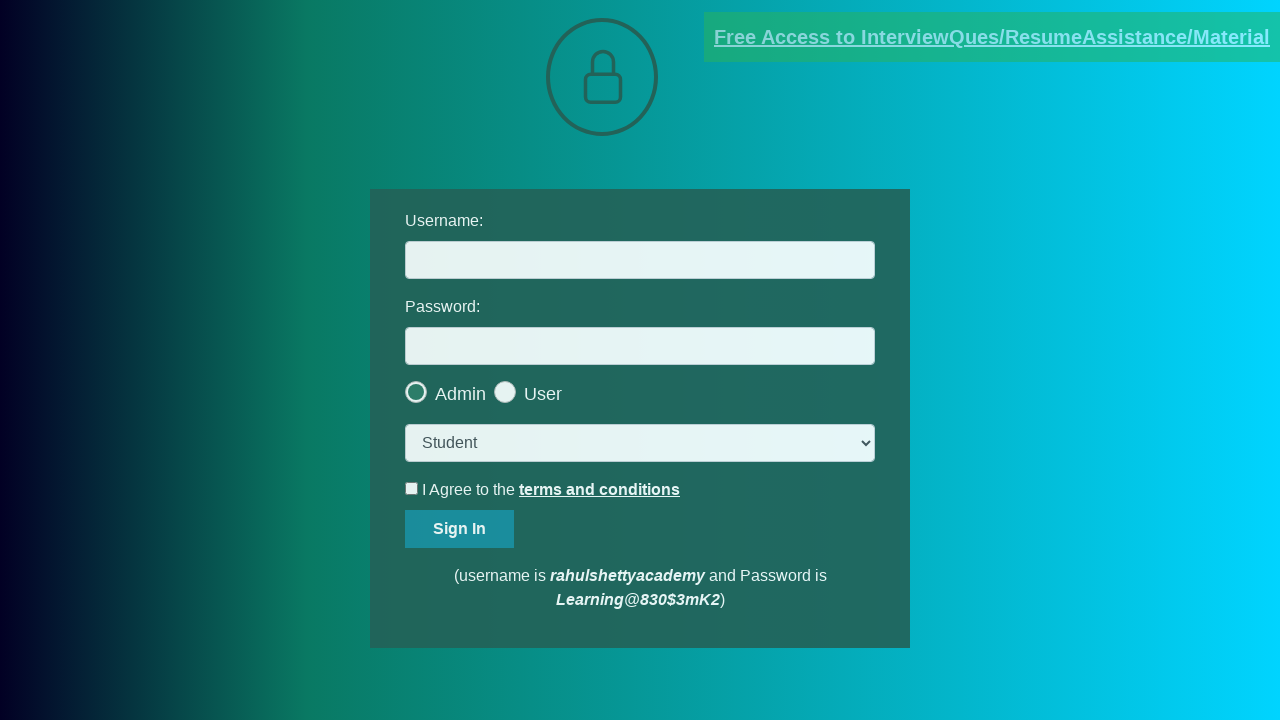